Tests right-click context menu functionality by performing a context click on a designated element on the jQuery contextMenu demo page

Starting URL: https://swisnl.github.io/jQuery-contextMenu/demo.html

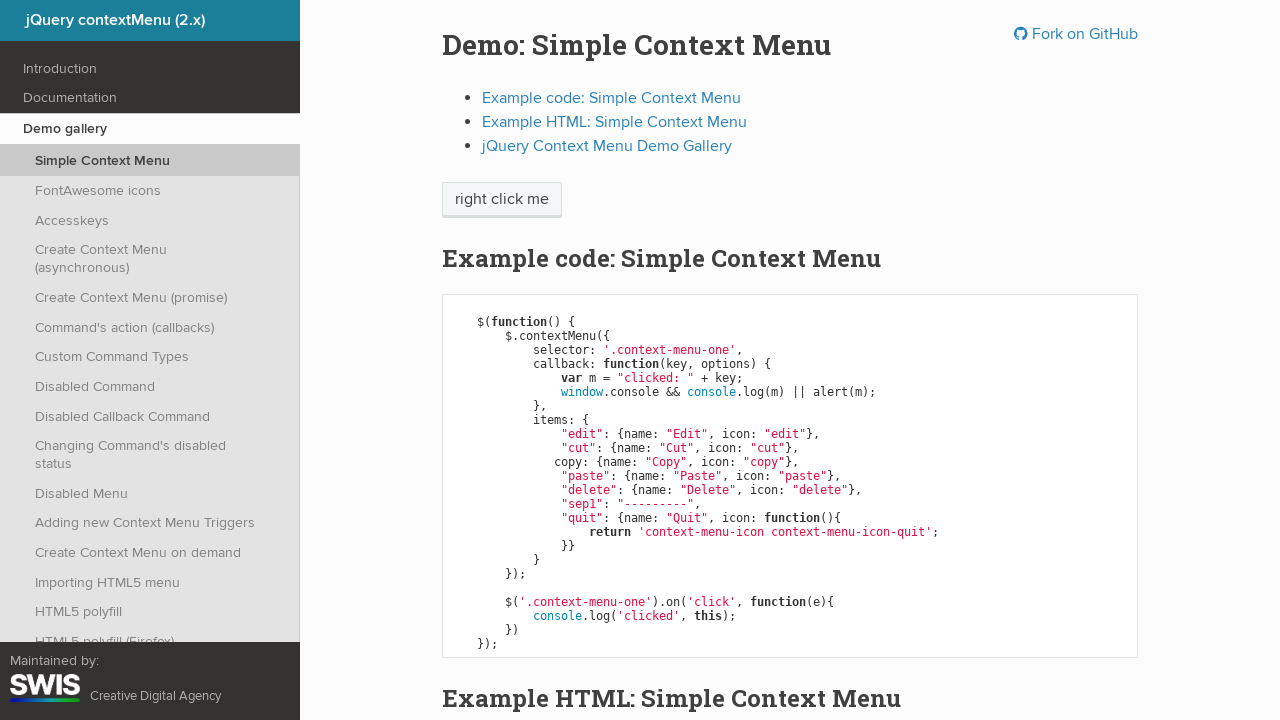

Located the element to right-click on the jQuery contextMenu demo page
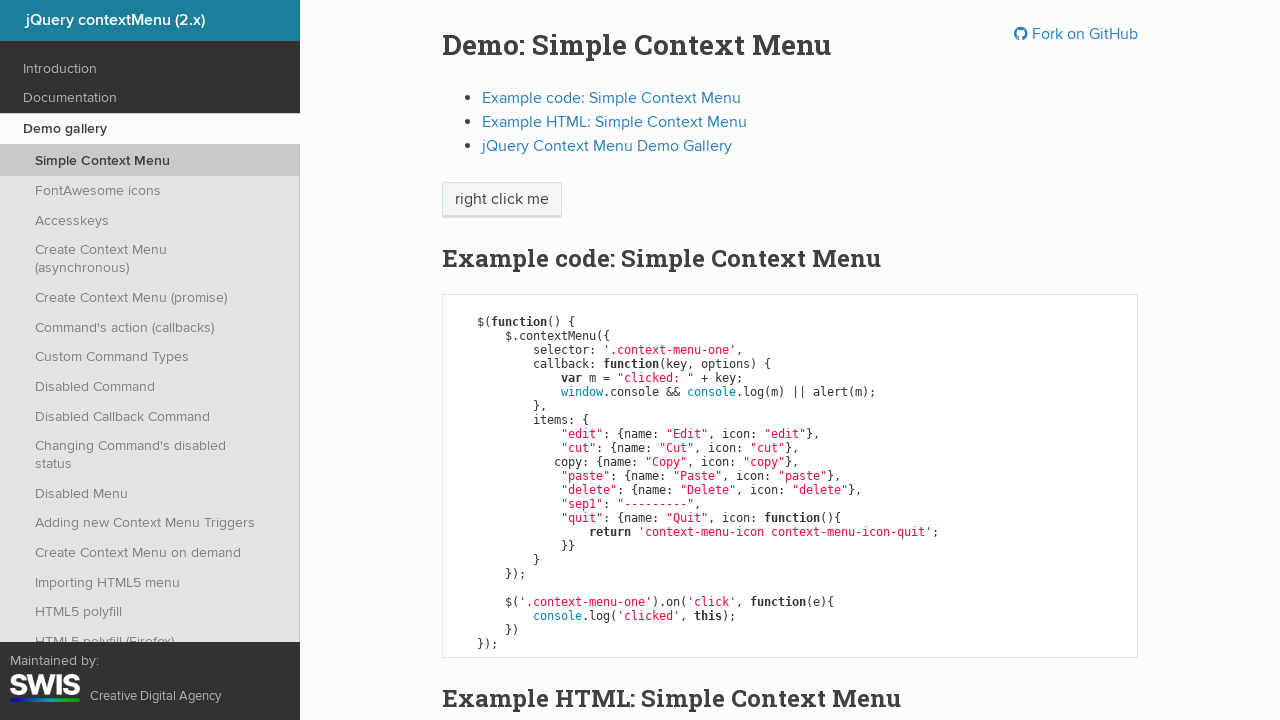

Performed right-click (context click) on the target element at (502, 200) on xpath=//html/body/div/section/div/div/div/p/span
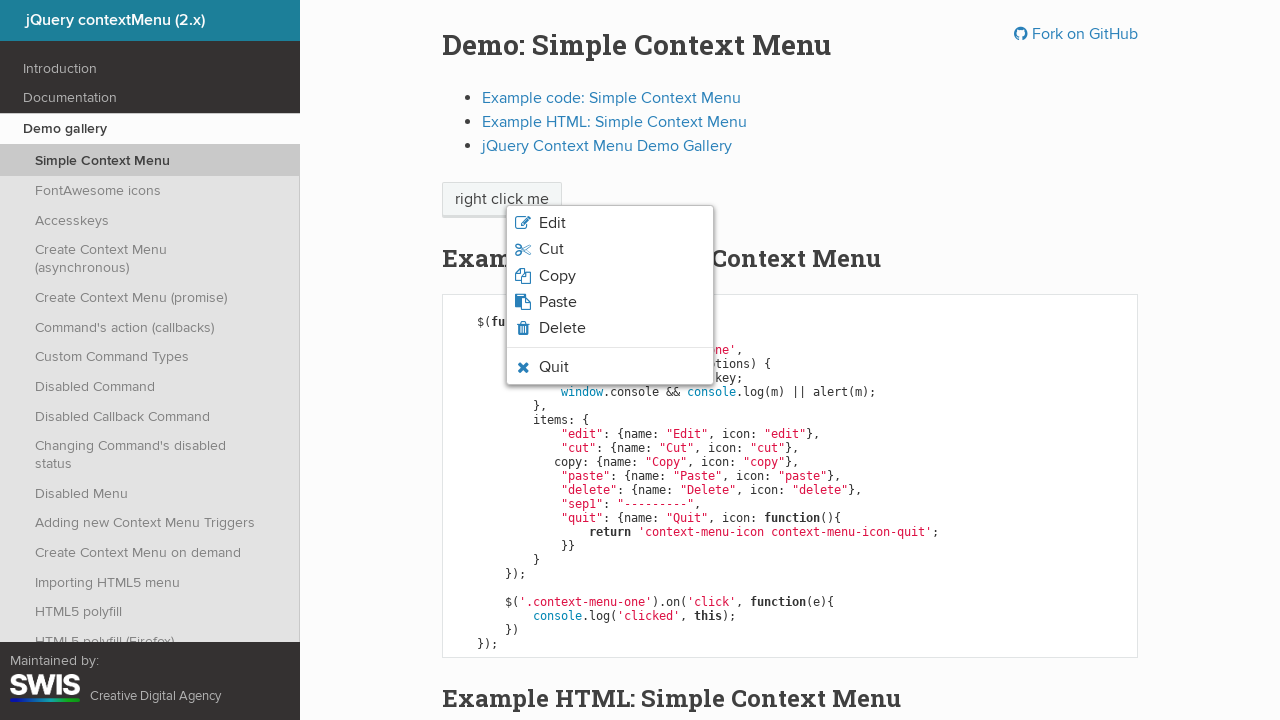

Context menu appeared and became visible
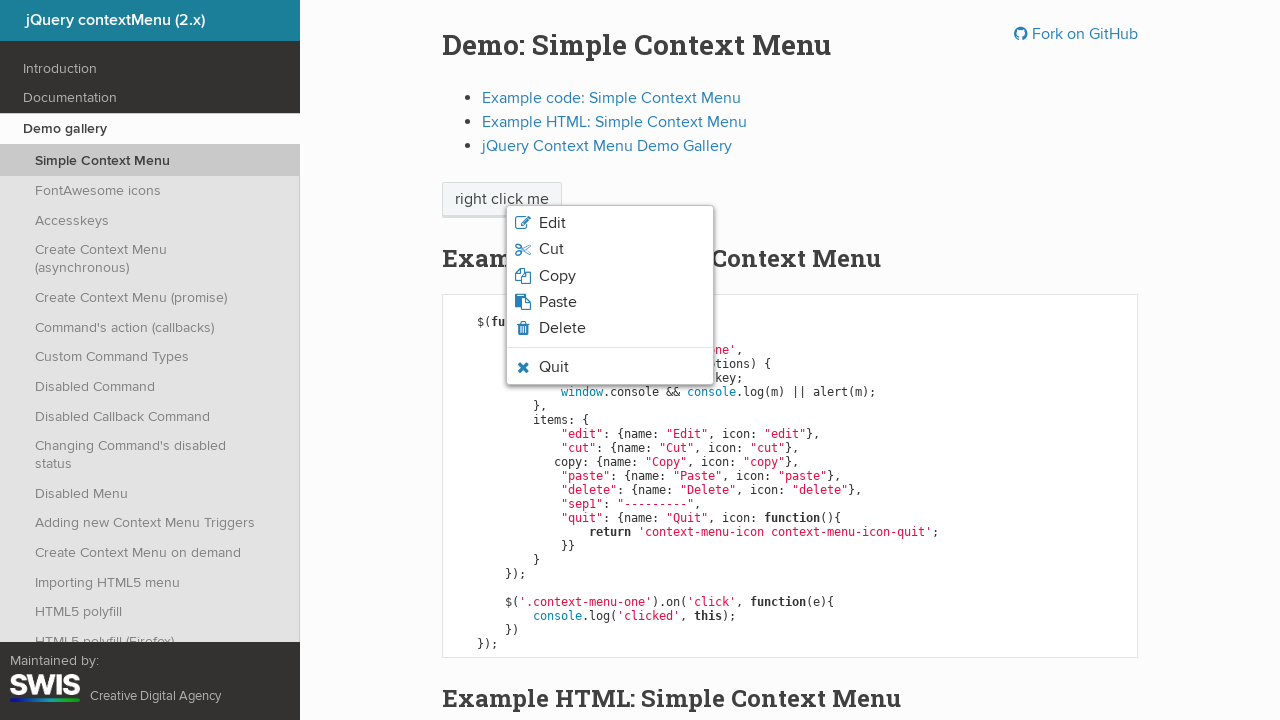

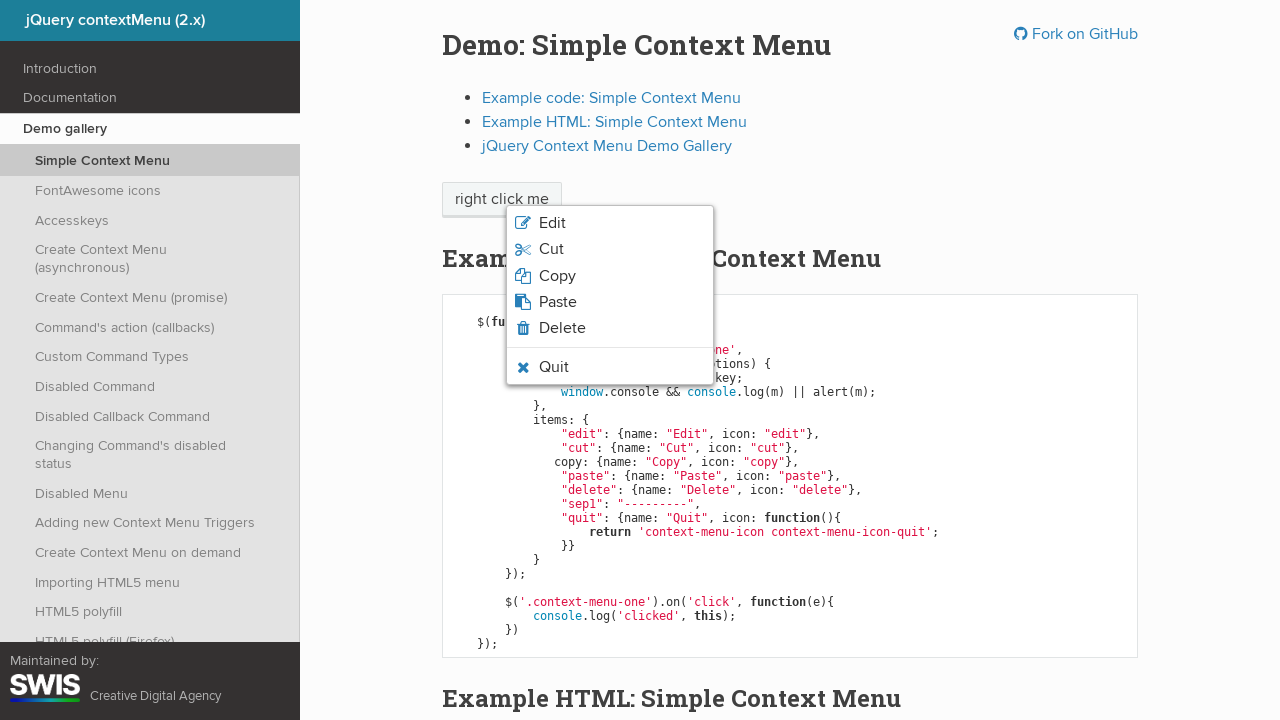